Tests handling of a JavaScript alert dialog by clicking the alert button and accepting the alert.

Starting URL: https://testautomationpractice.blogspot.com/

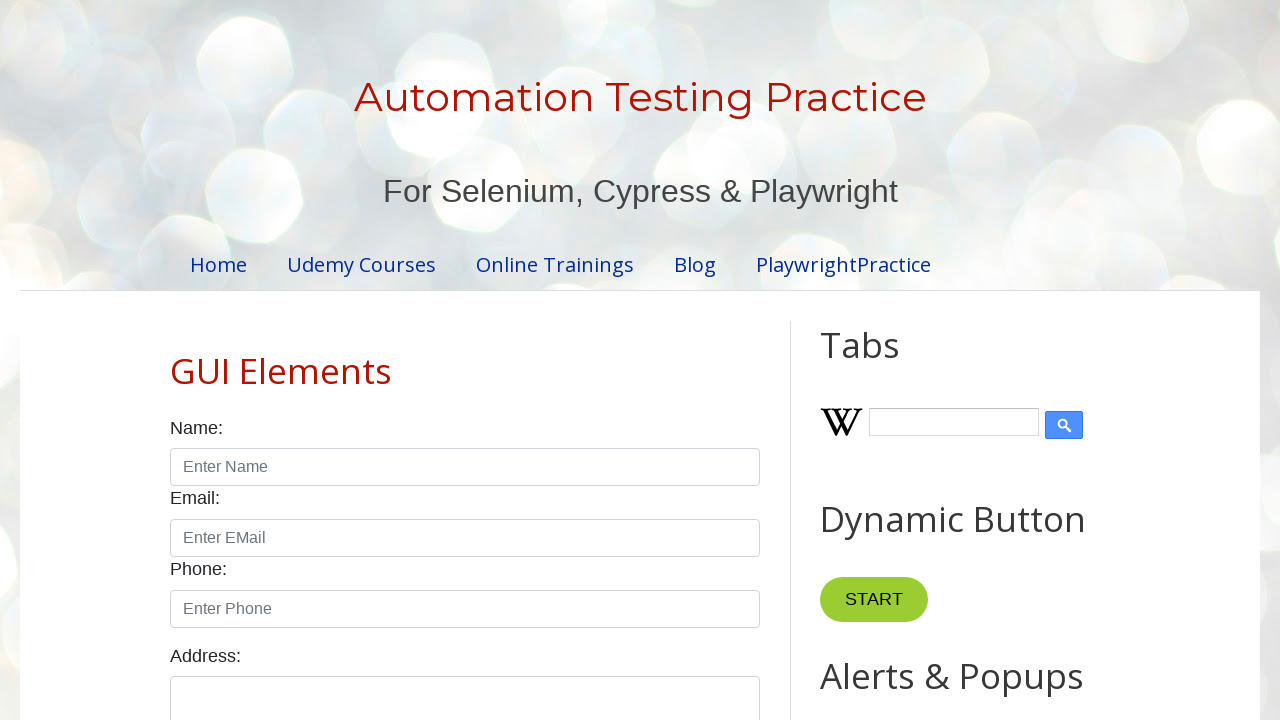

Accepted the alert dialog
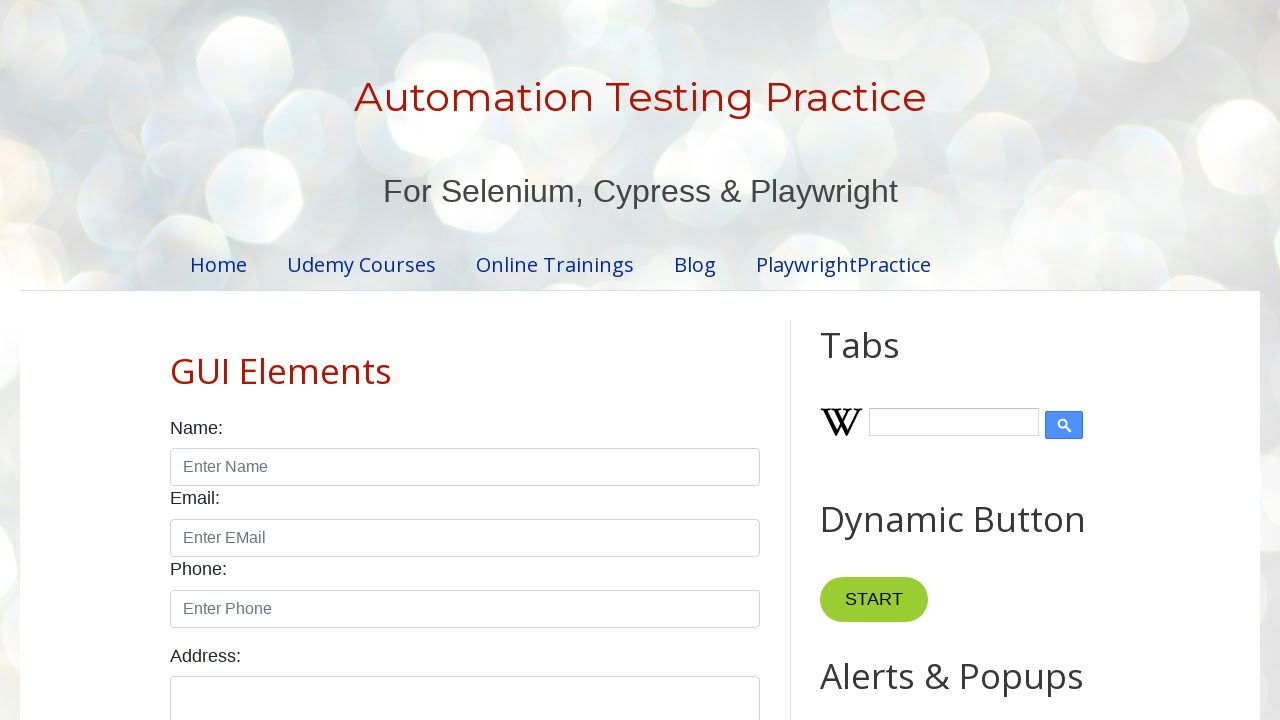

Clicked the alert button to trigger the alert at (888, 361) on #alertBtn
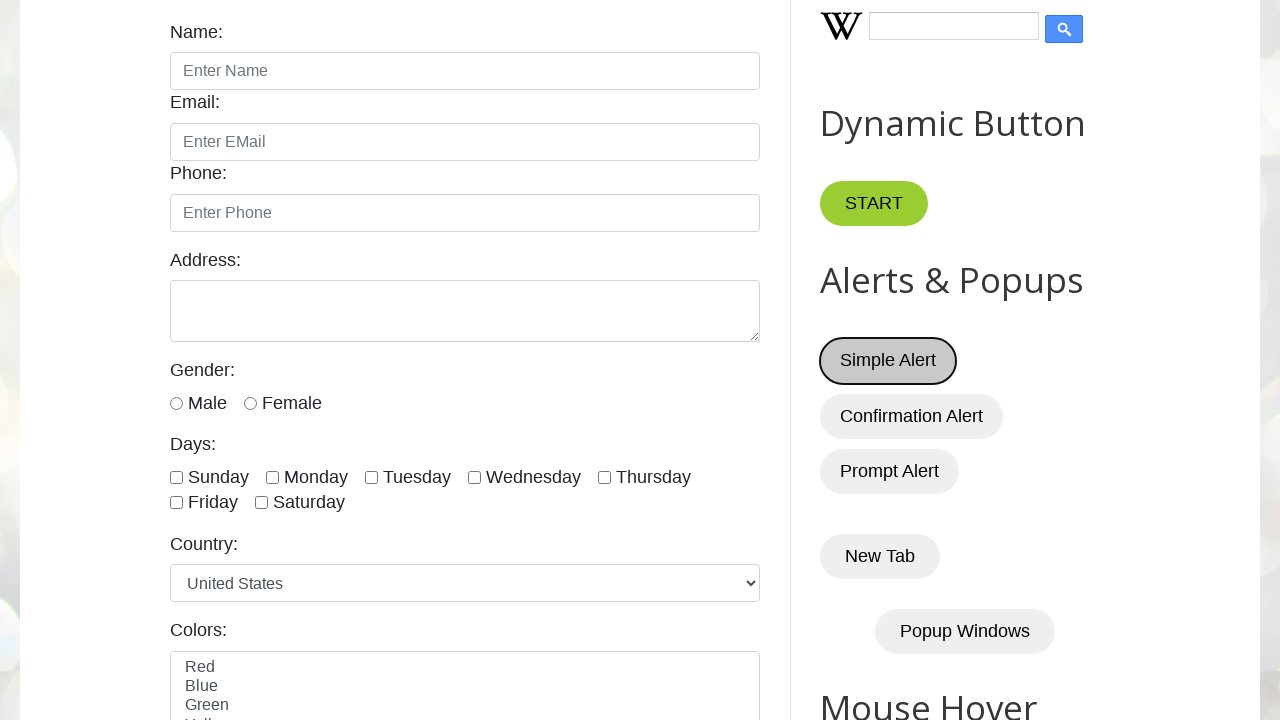

Waited for dialog to be handled
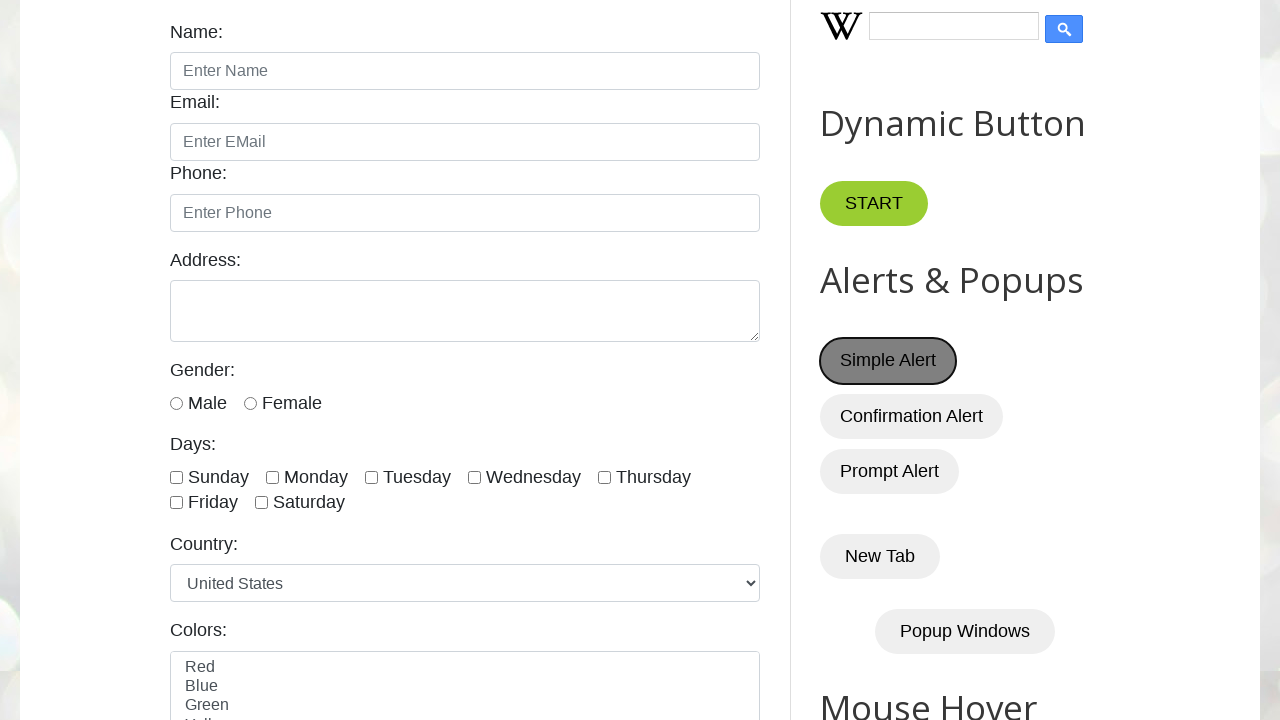

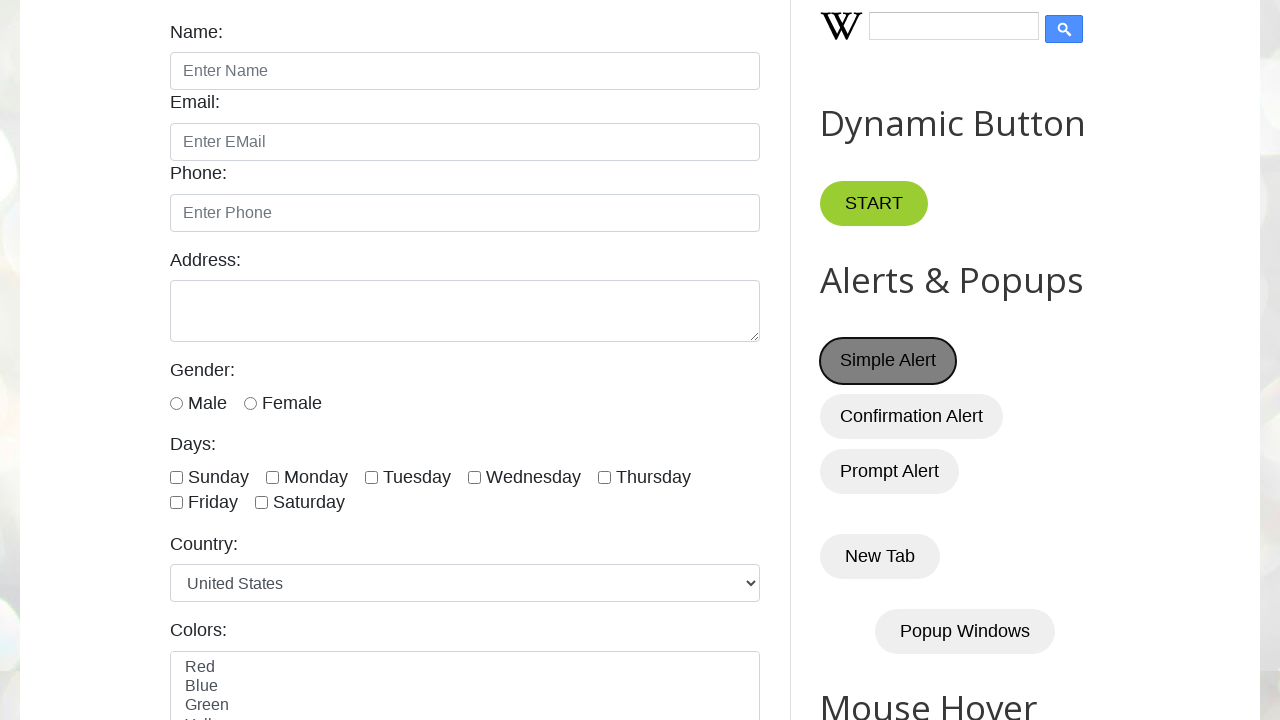